Tests clicking a button with a dynamic ID multiple times on a UI testing playground page to verify the button can be located despite changing IDs.

Starting URL: http://uitestingplayground.com/dynamicid

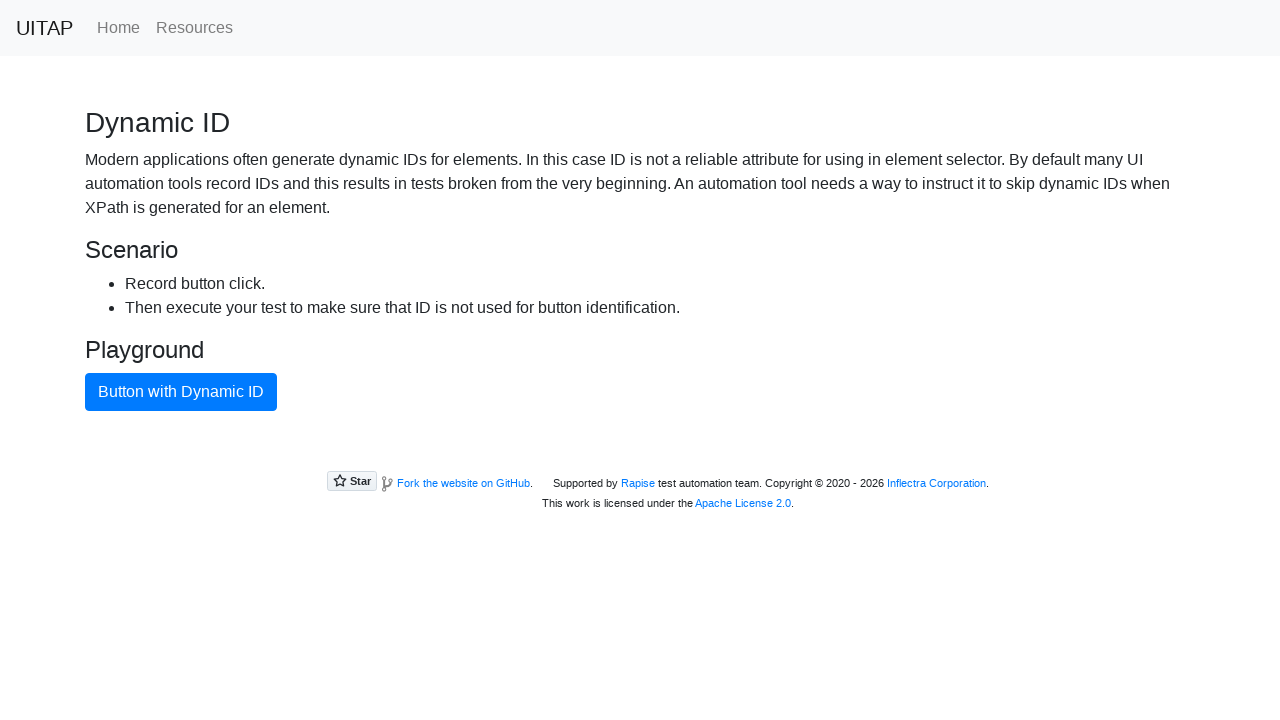

Clicked primary button with dynamic ID at (181, 392) on button.btn.btn-primary
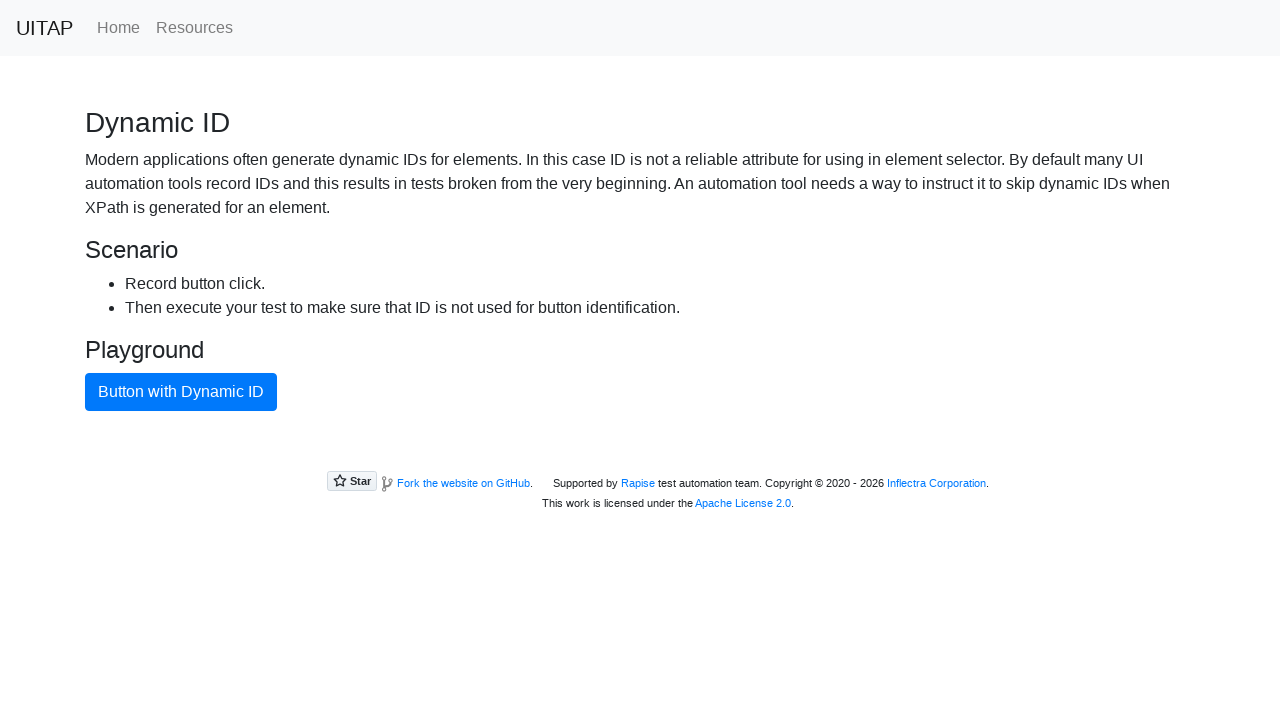

Waited 1 second between button clicks
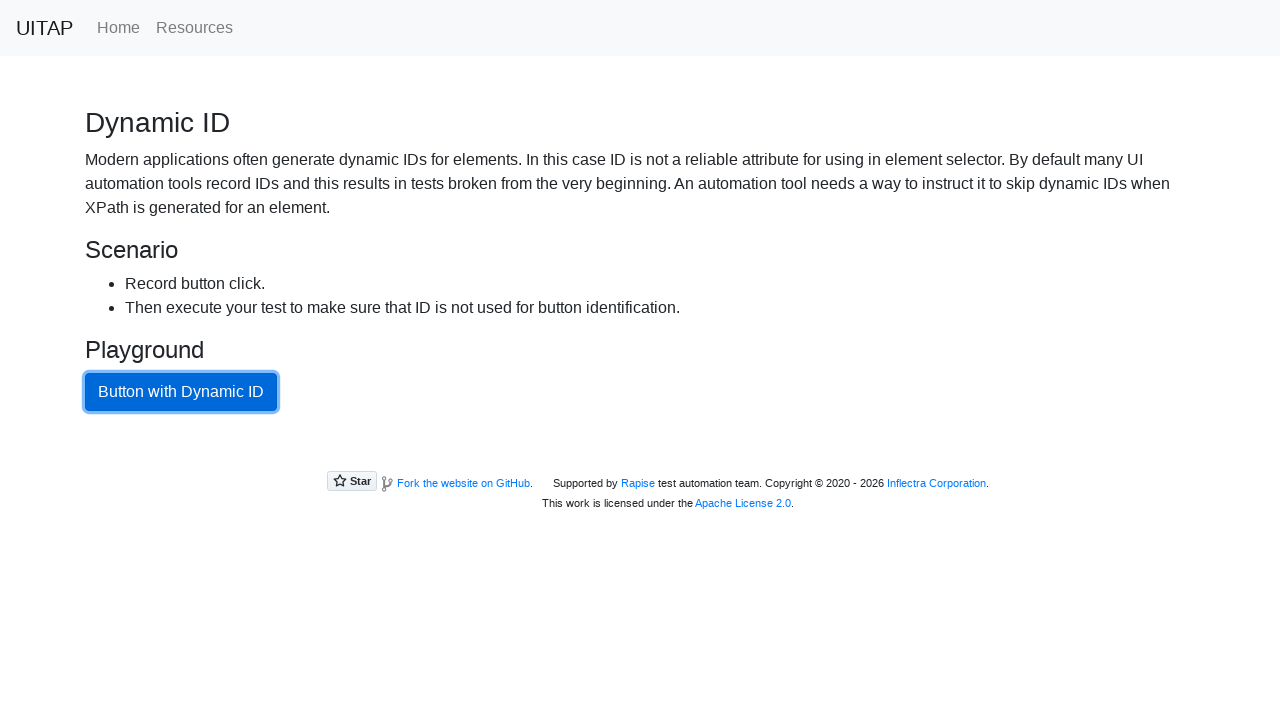

Clicked primary button with dynamic ID at (181, 392) on button.btn.btn-primary
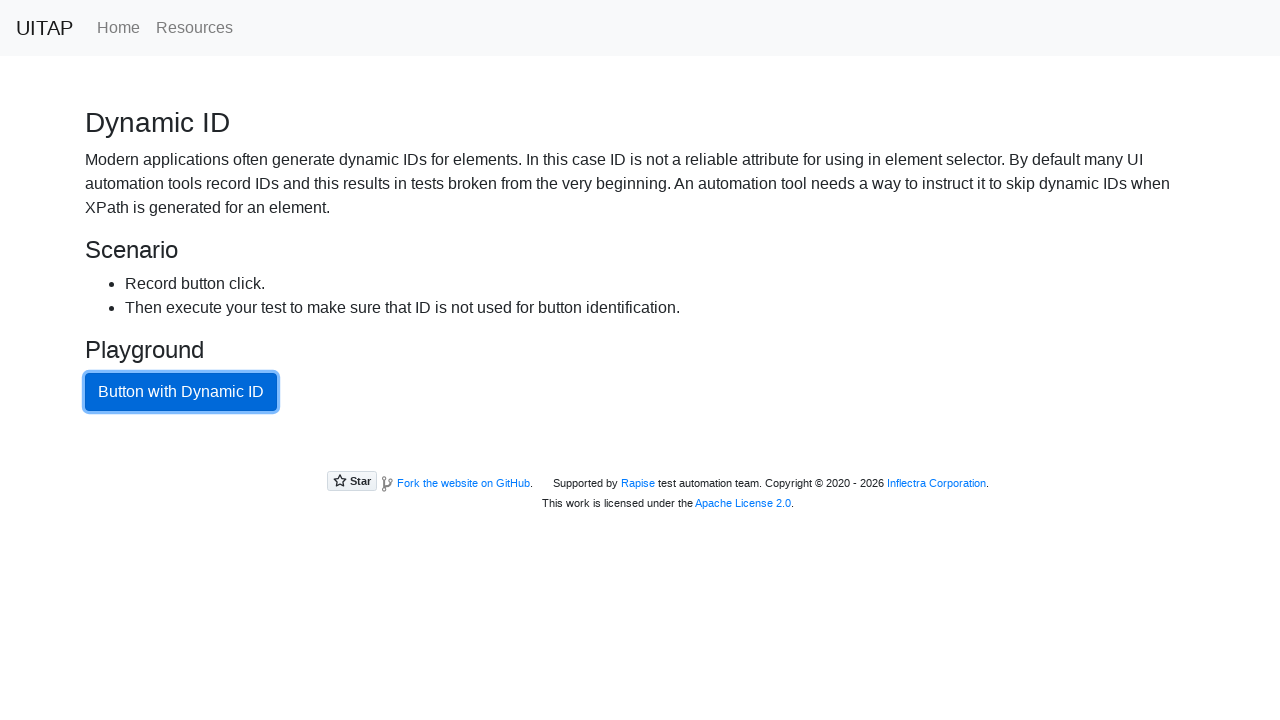

Waited 1 second between button clicks
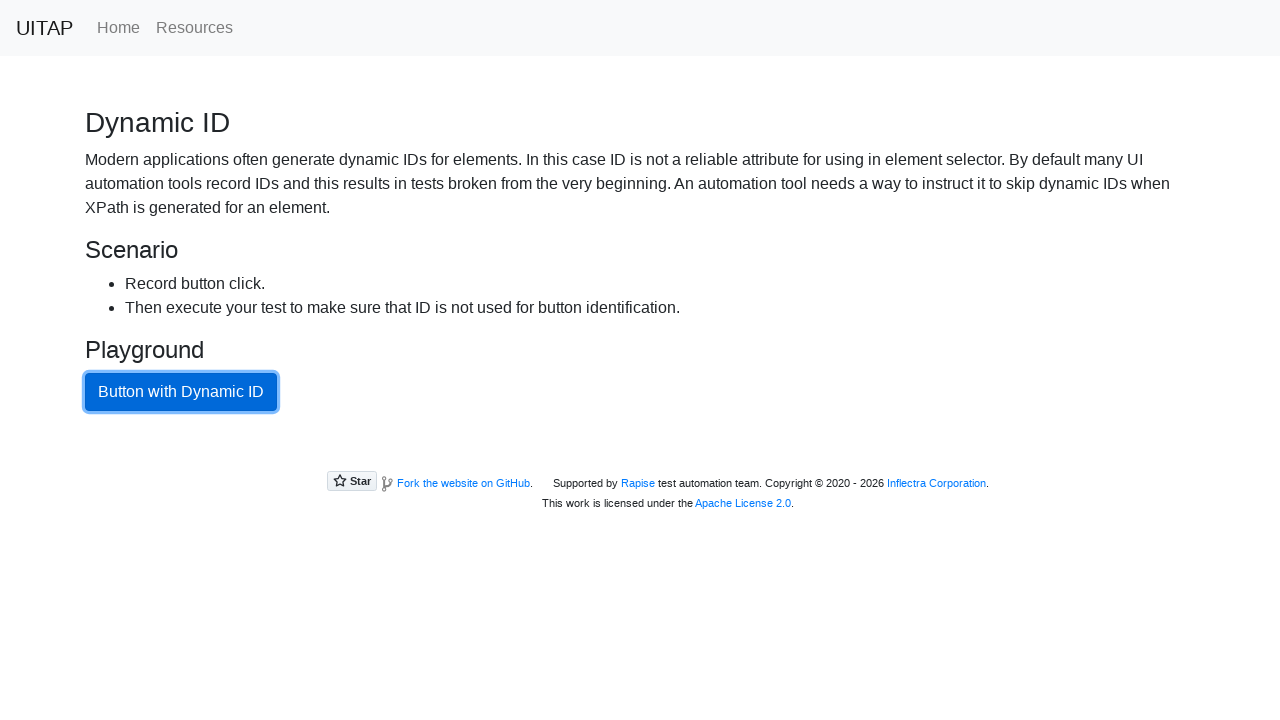

Clicked primary button with dynamic ID at (181, 392) on button.btn.btn-primary
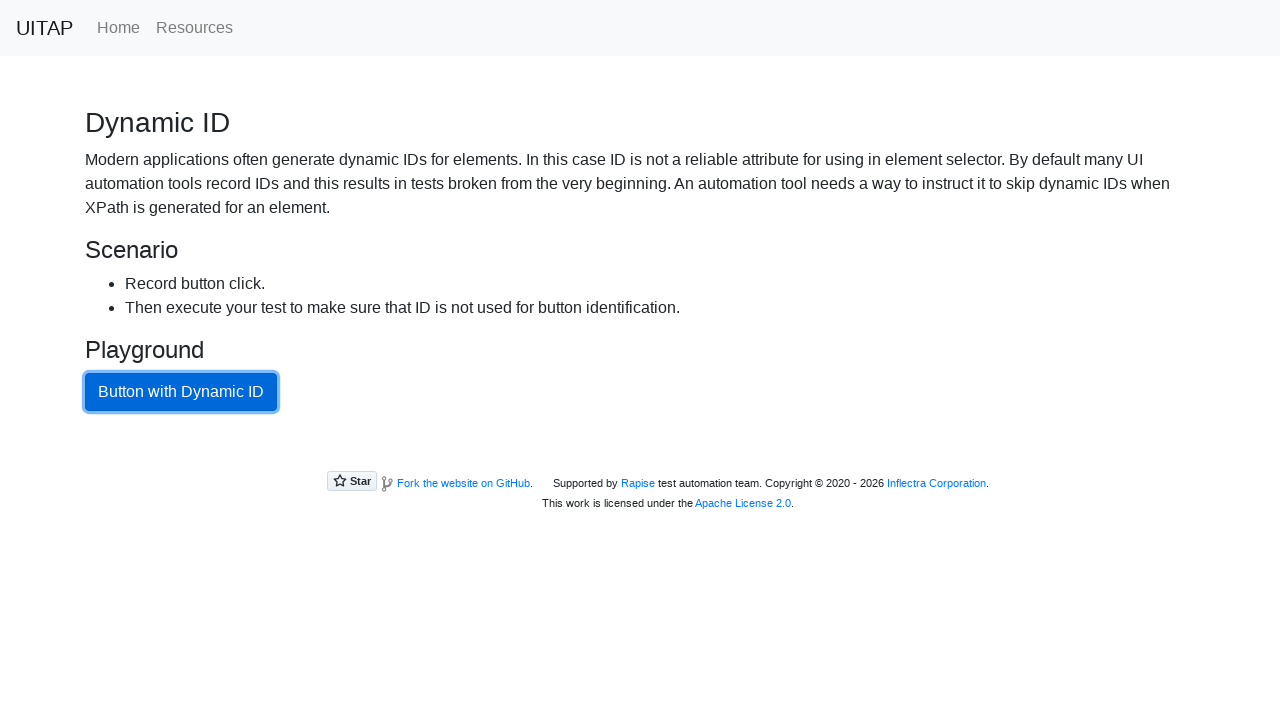

Waited 1 second between button clicks
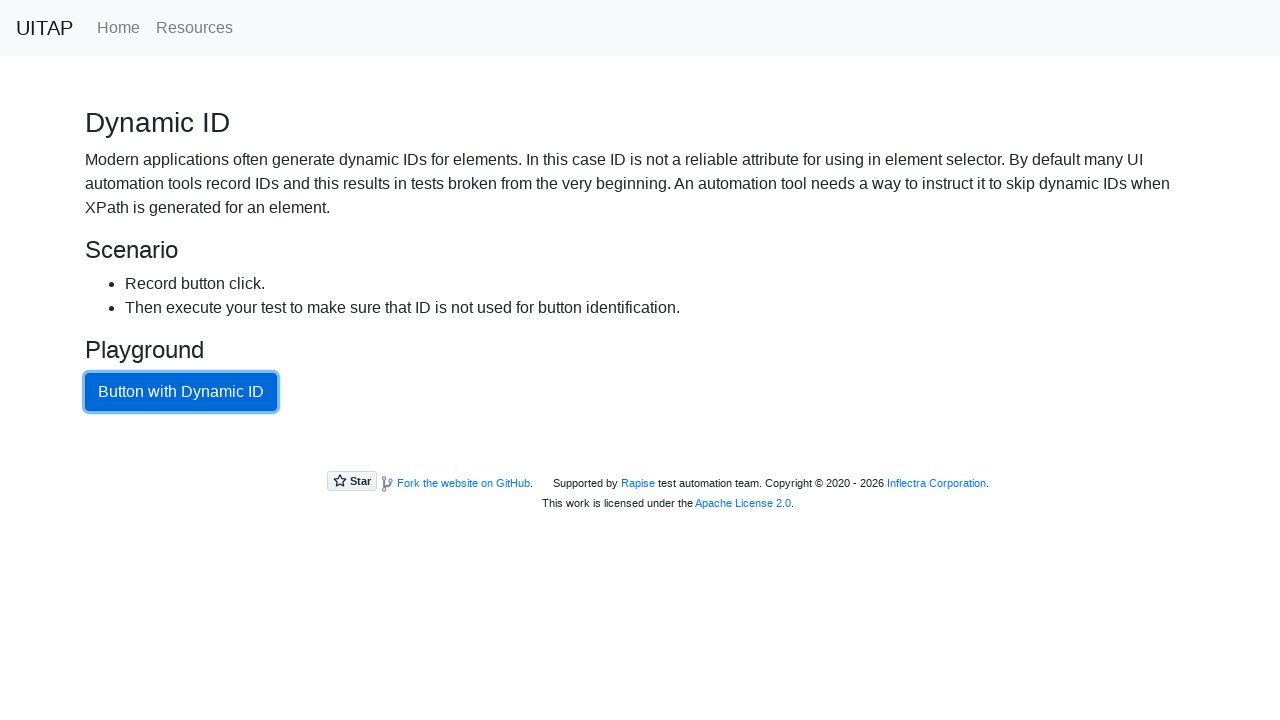

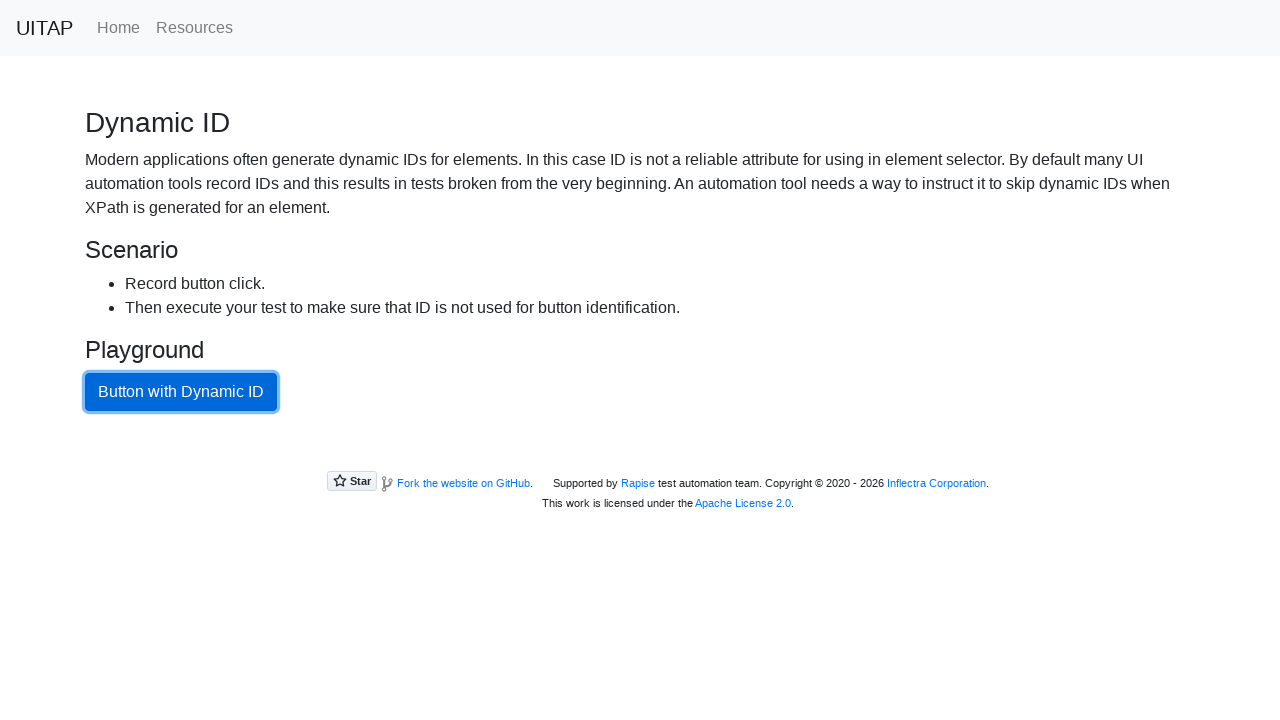